Tests hover functionality by moving the mouse over a user avatar image and verifying that the hidden name text becomes visible

Starting URL: http://the-internet.herokuapp.com/hovers

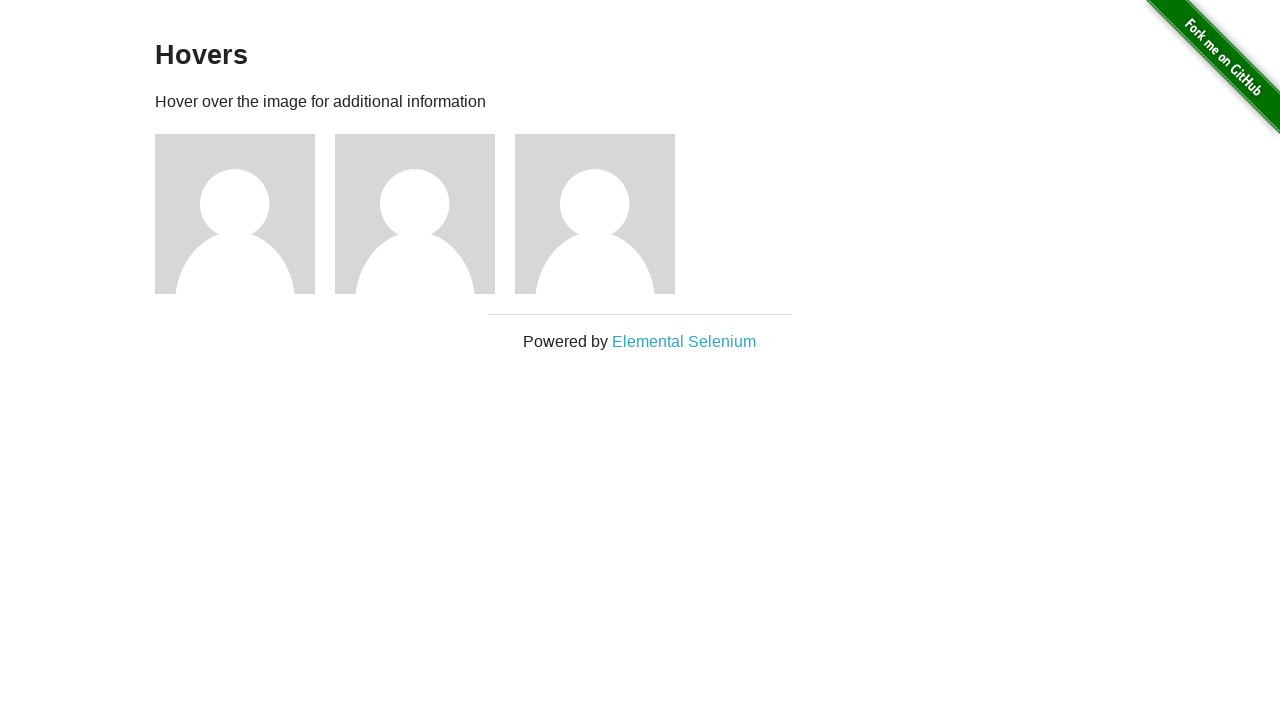

Navigated to hovers page
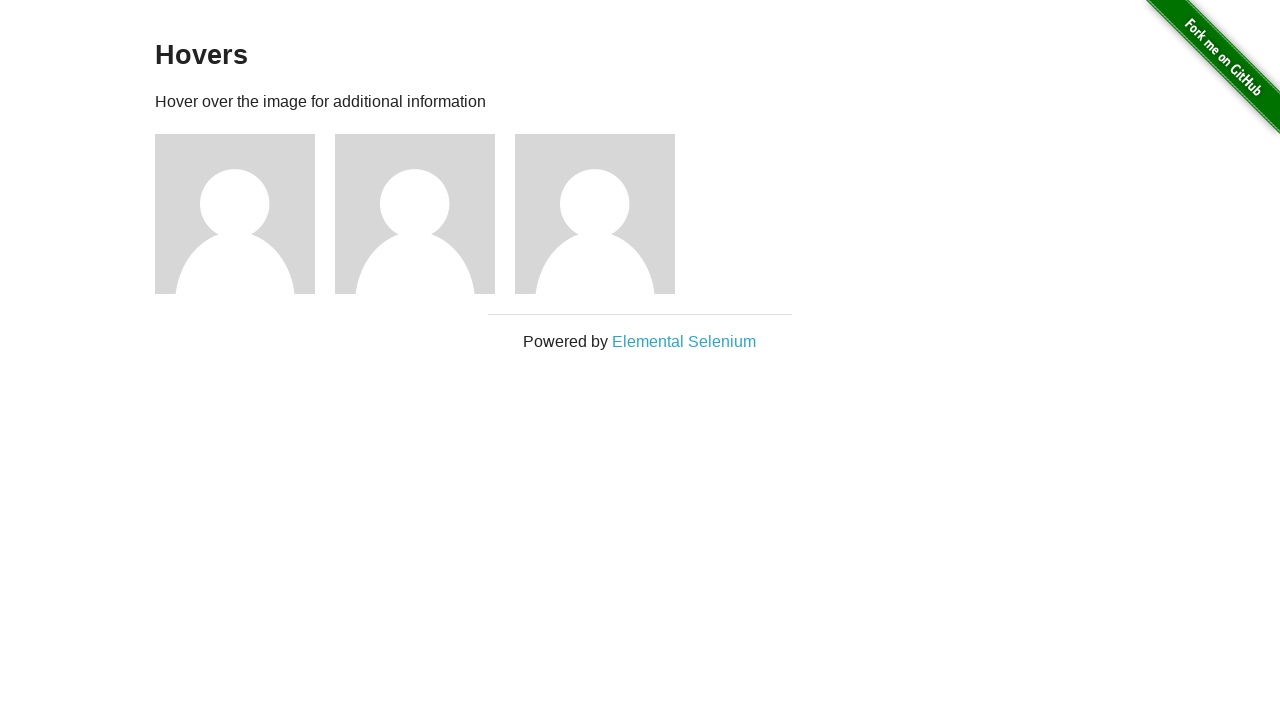

Hovered over the first user avatar image at (235, 214) on xpath=//div[1]/img[@alt='User Avatar']
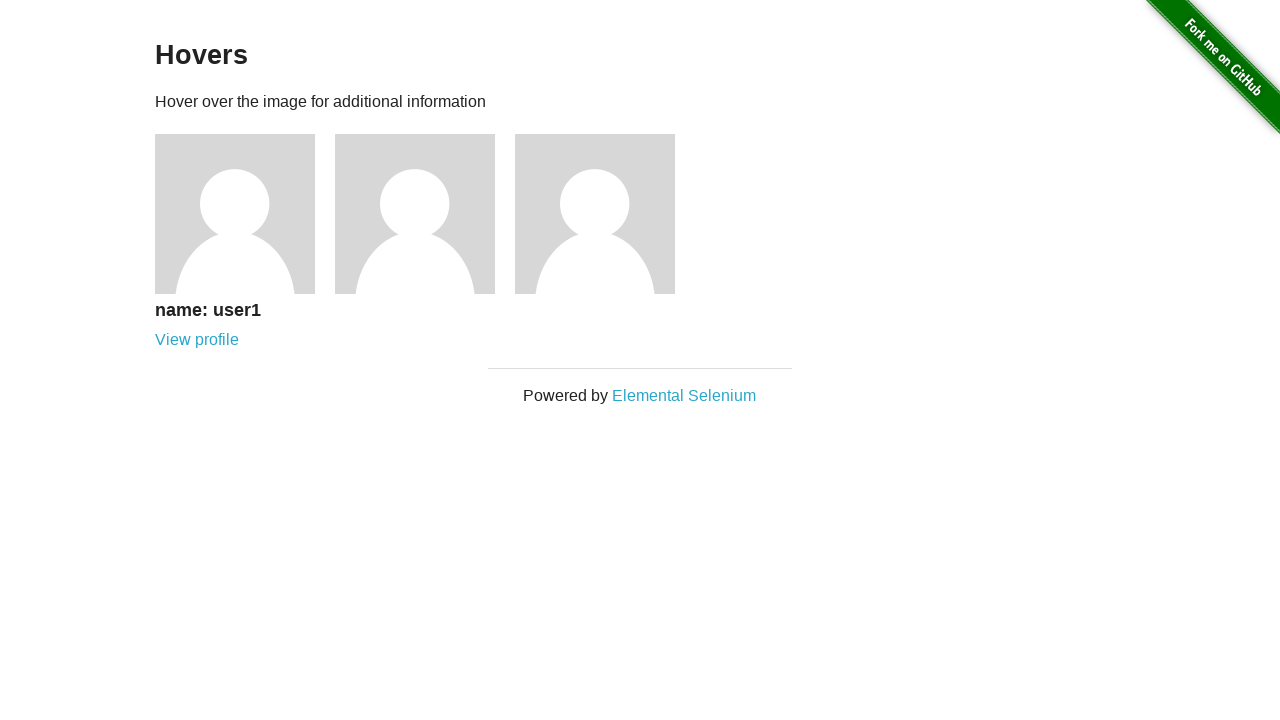

Verified that hidden name text 'name: user1' became visible after hovering
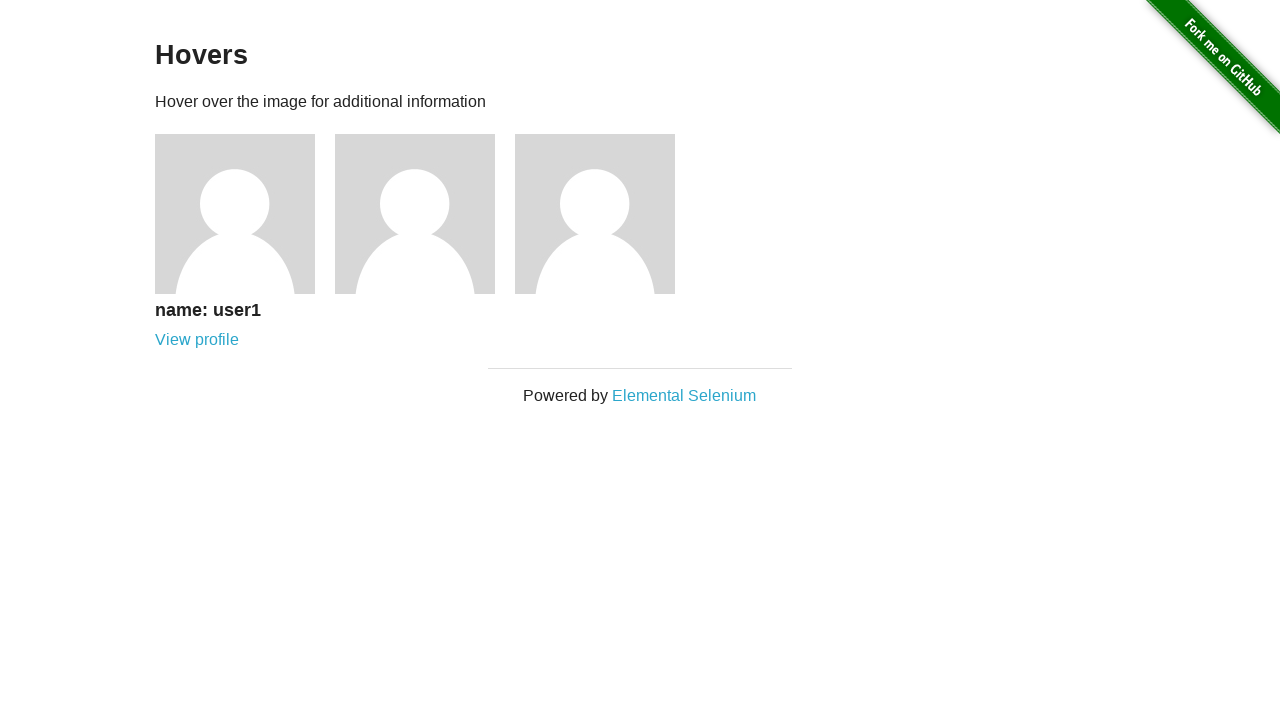

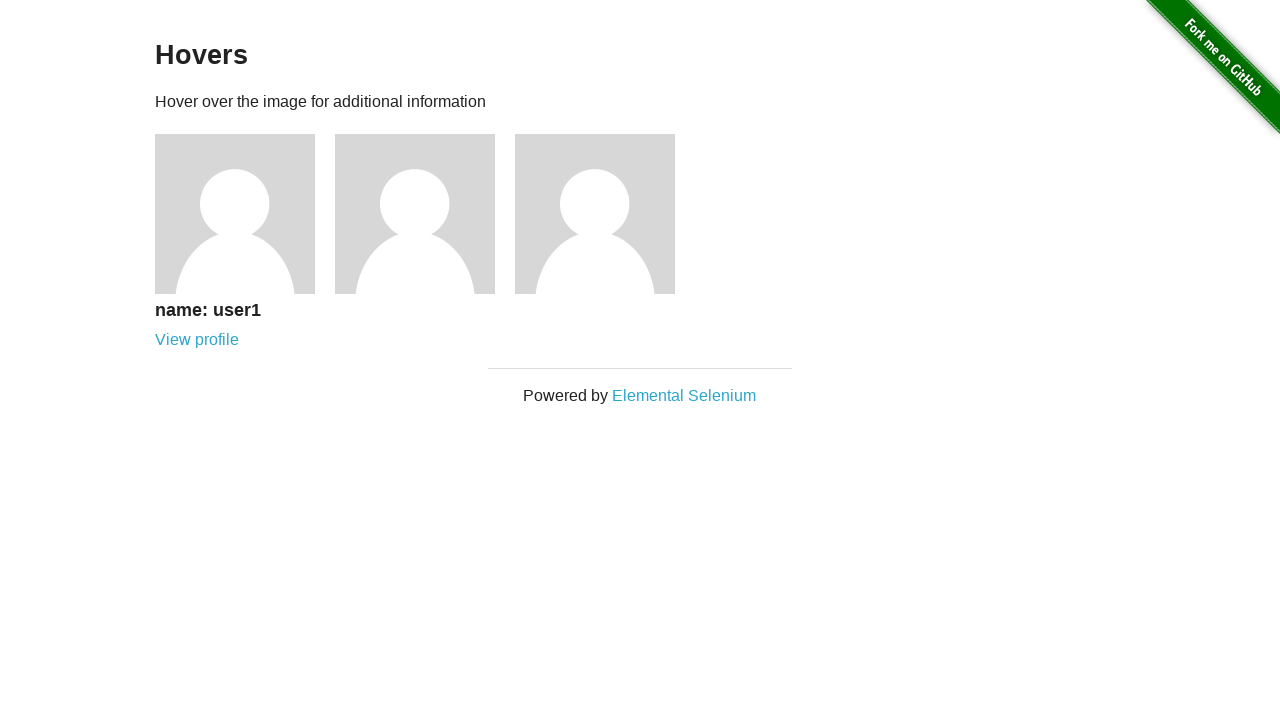